Tests status code links on the page by clicking each one and verifying the response

Starting URL: http://the-internet.herokuapp.com/status_codes

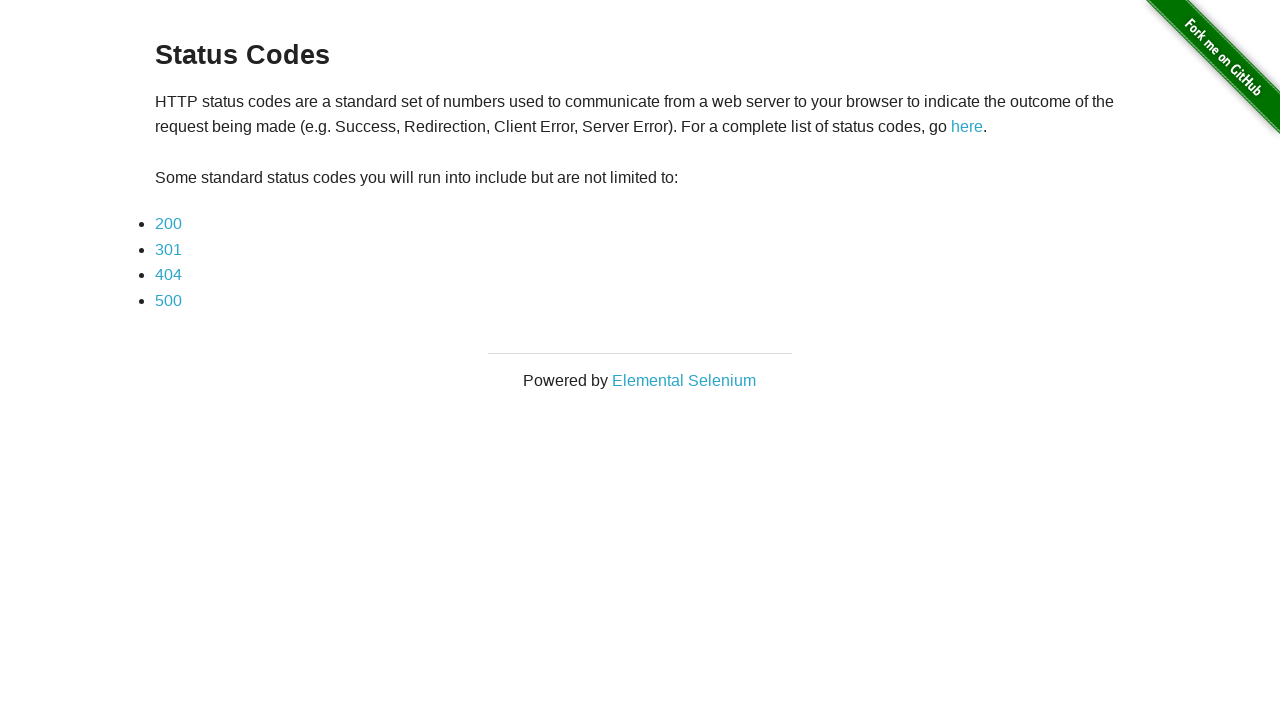

Located the unordered list container on the page
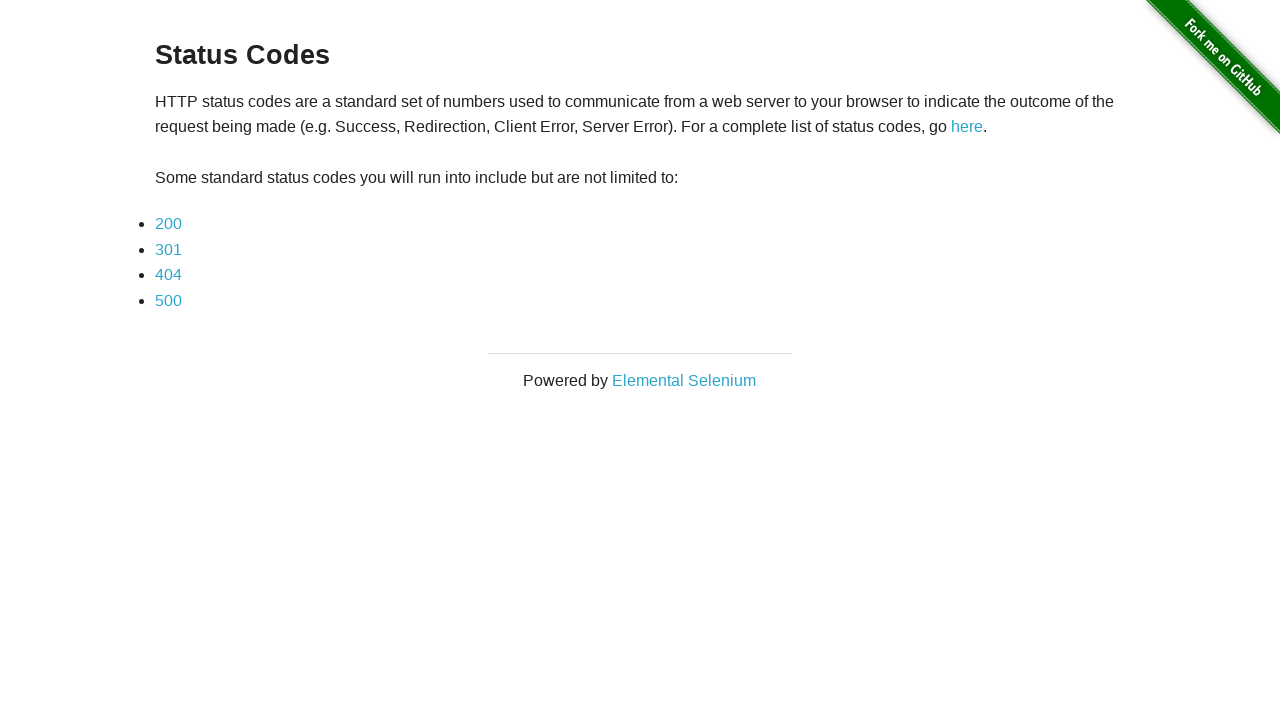

Located all status code links in the list
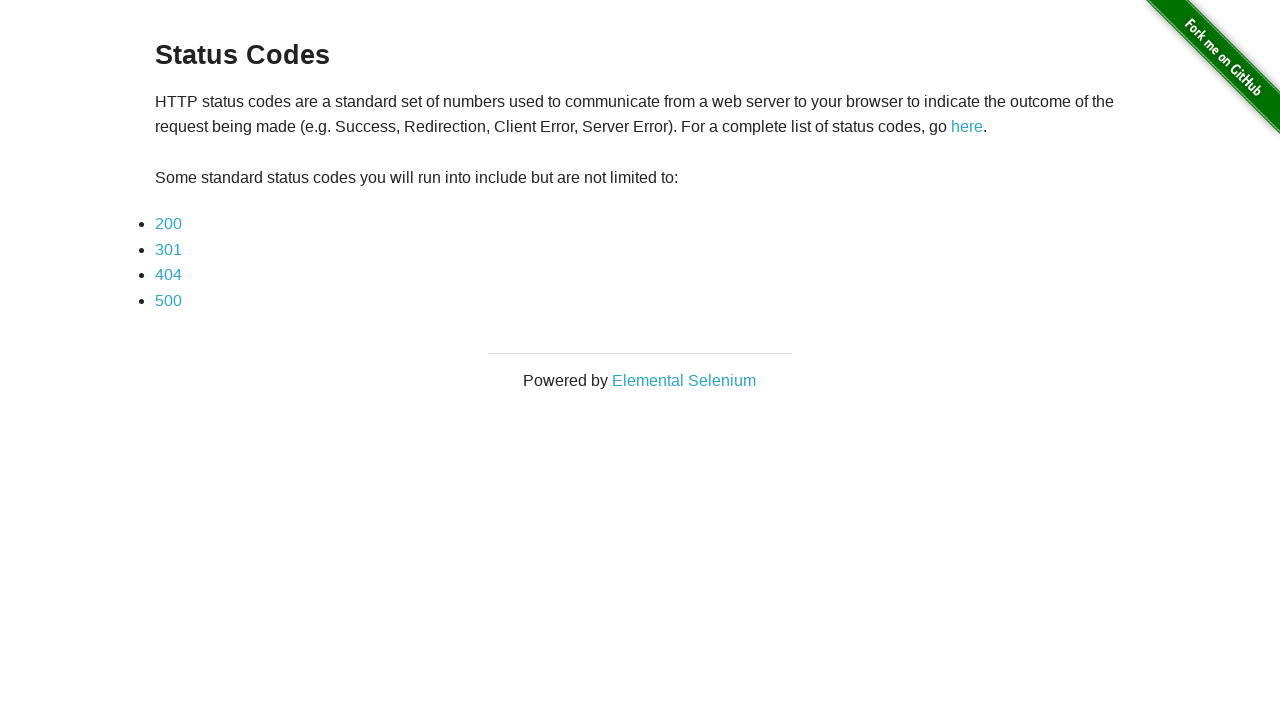

Found 4 status code links to test
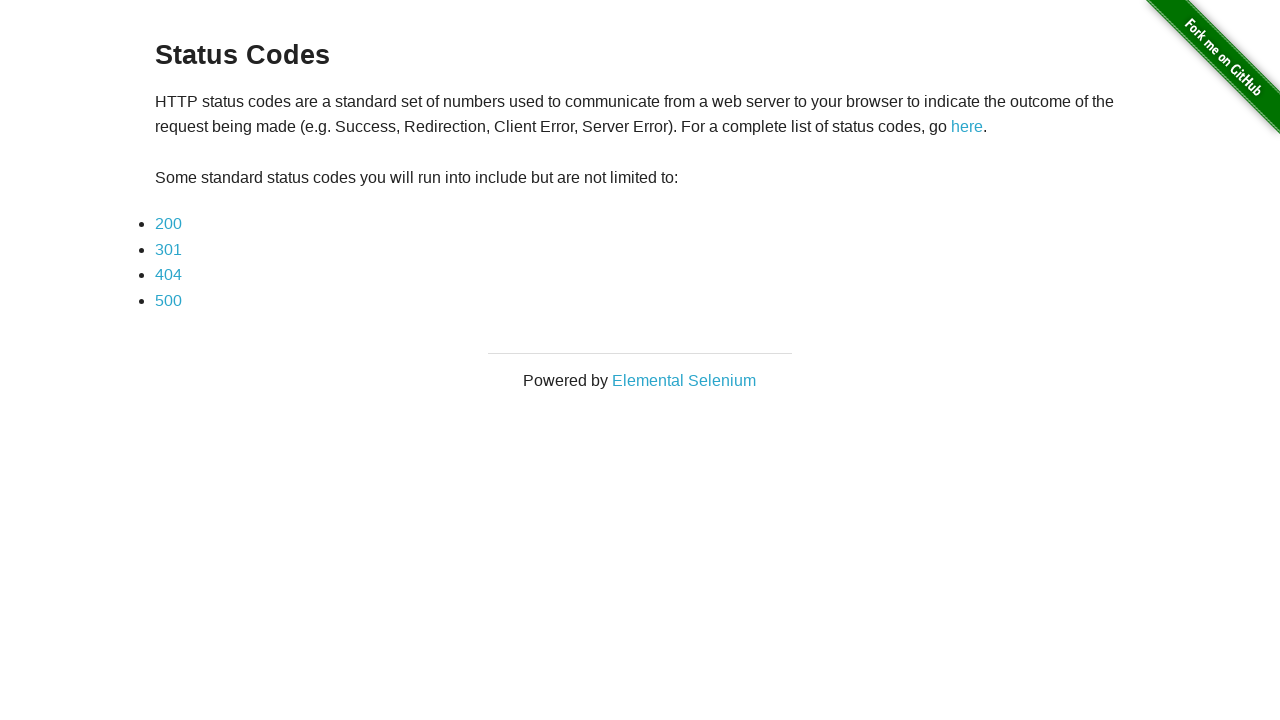

Retrieved link element 1 of 4
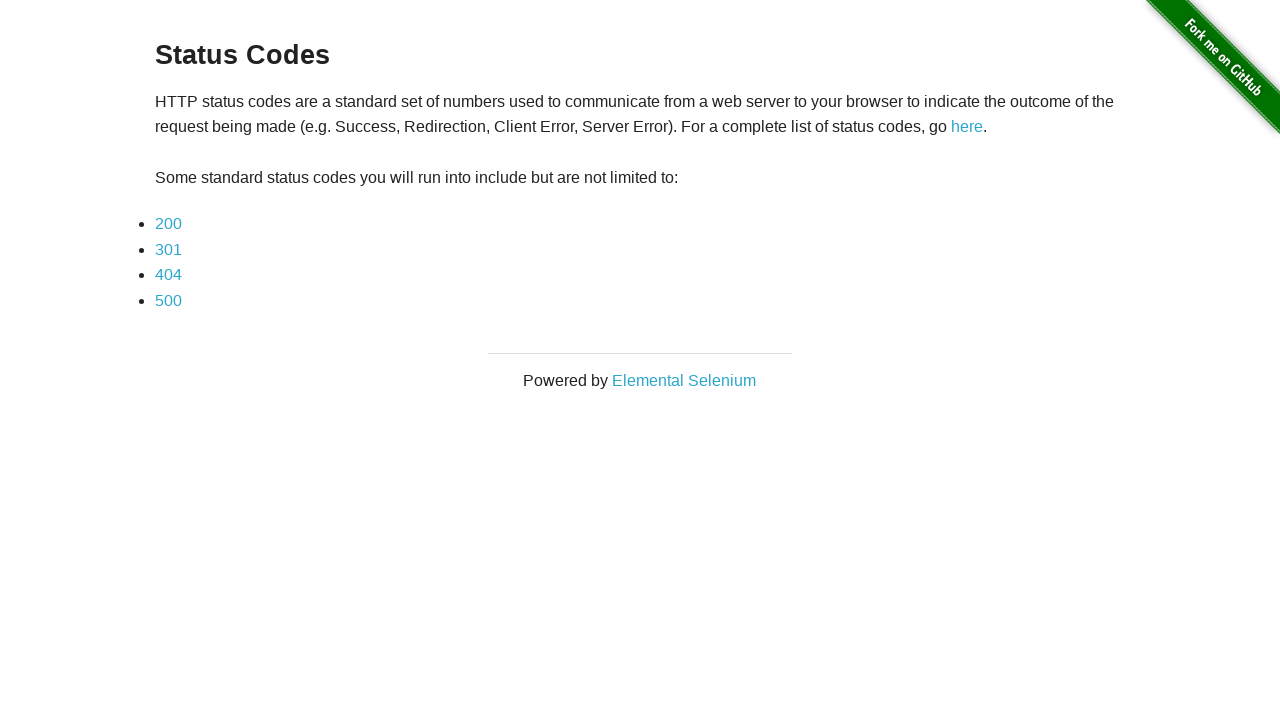

Got link text: 200
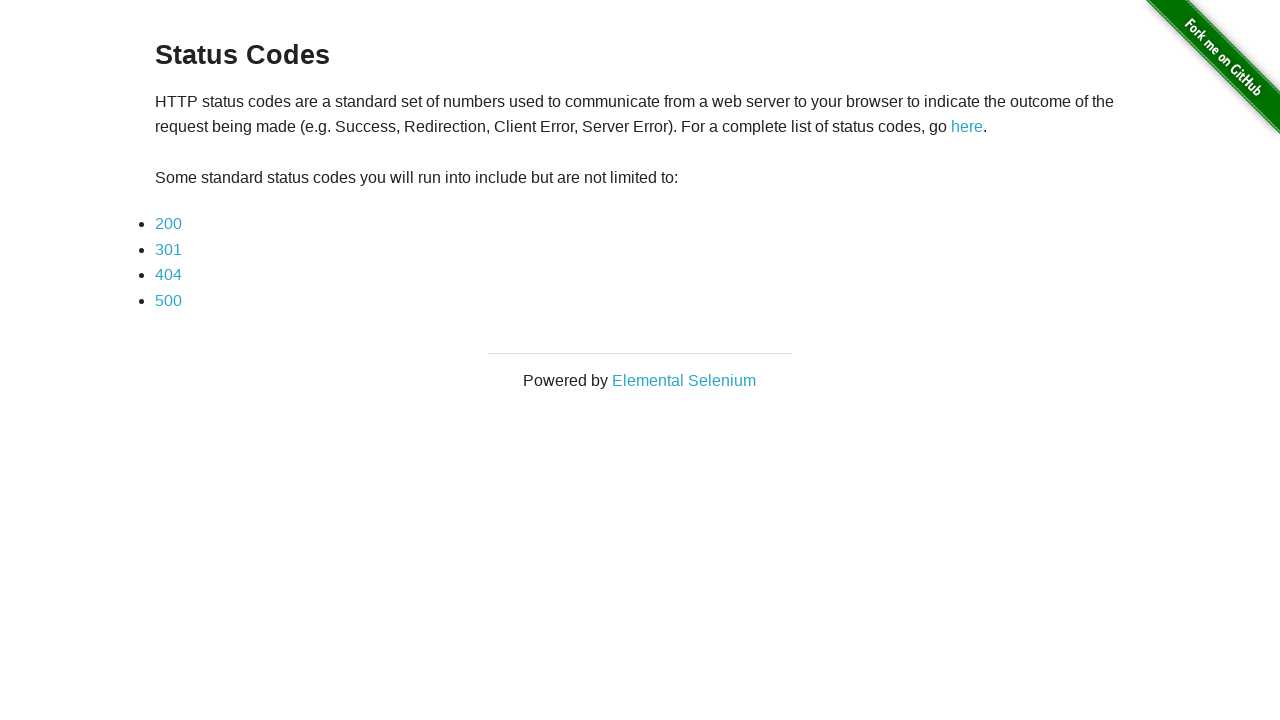

Got link href: status_codes/200
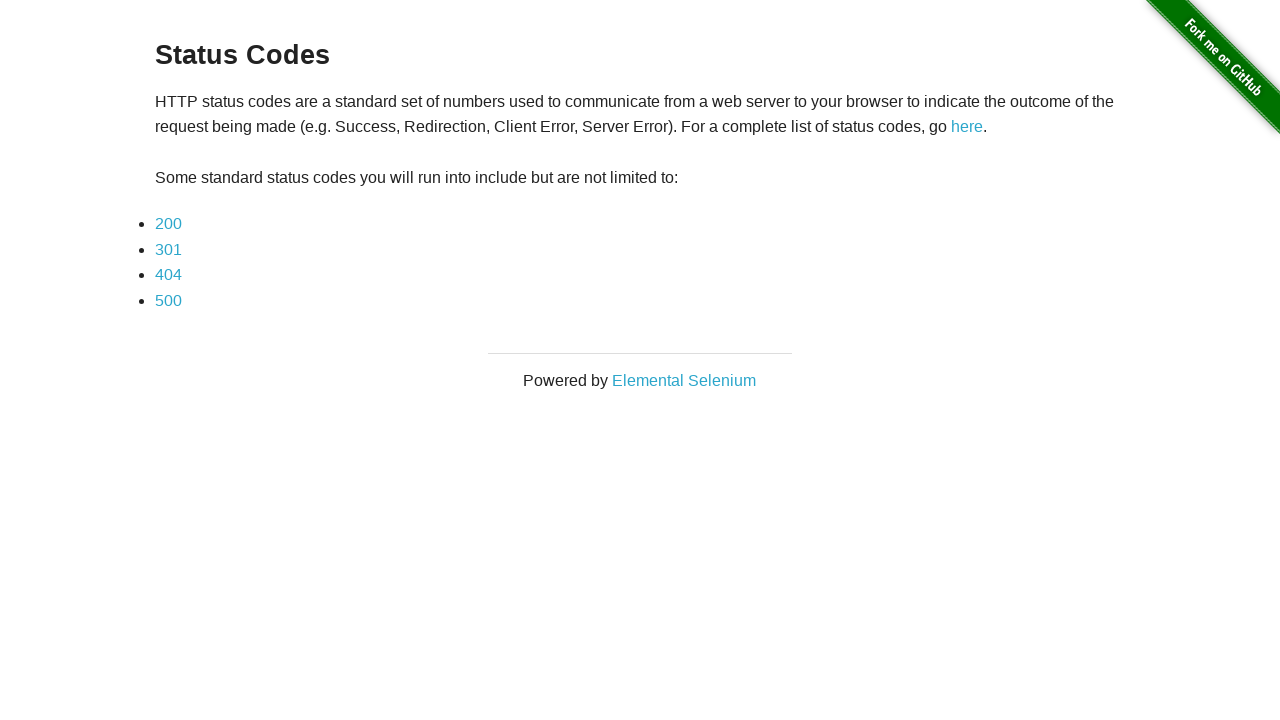

Clicked status code link: 200 at (168, 224) on ul >> li a >> nth=0
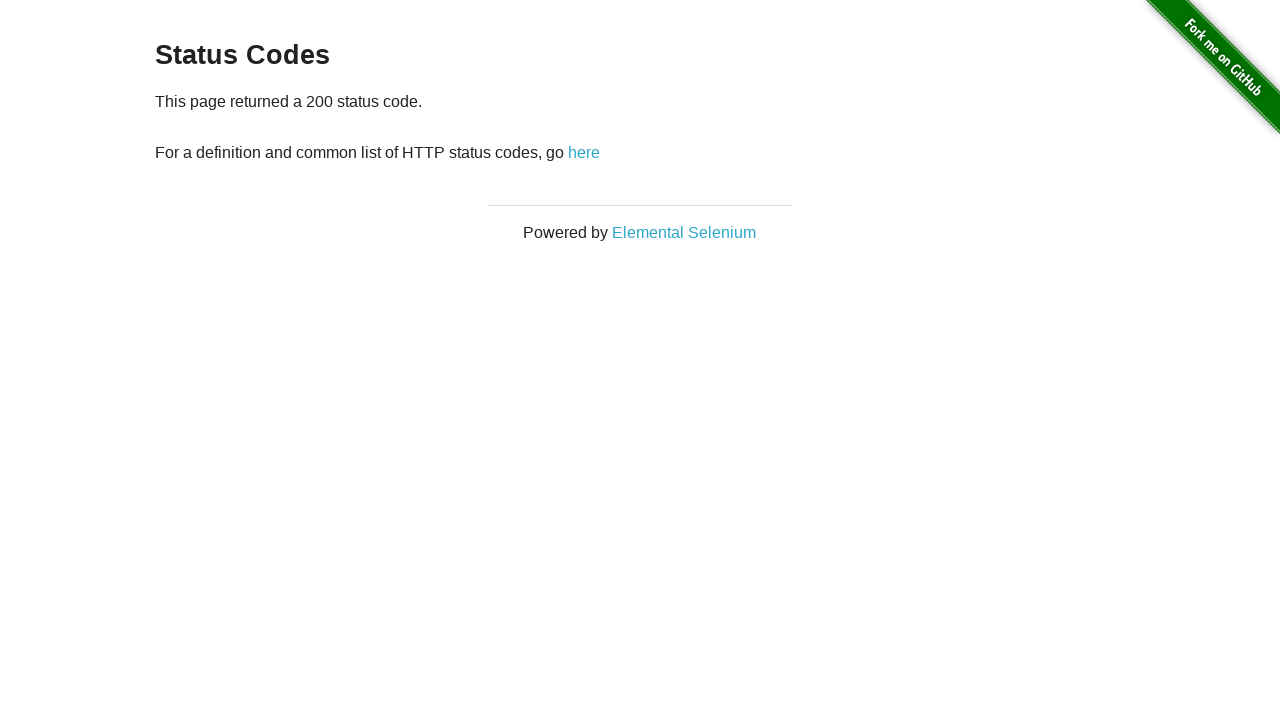

Navigated back from status code 200
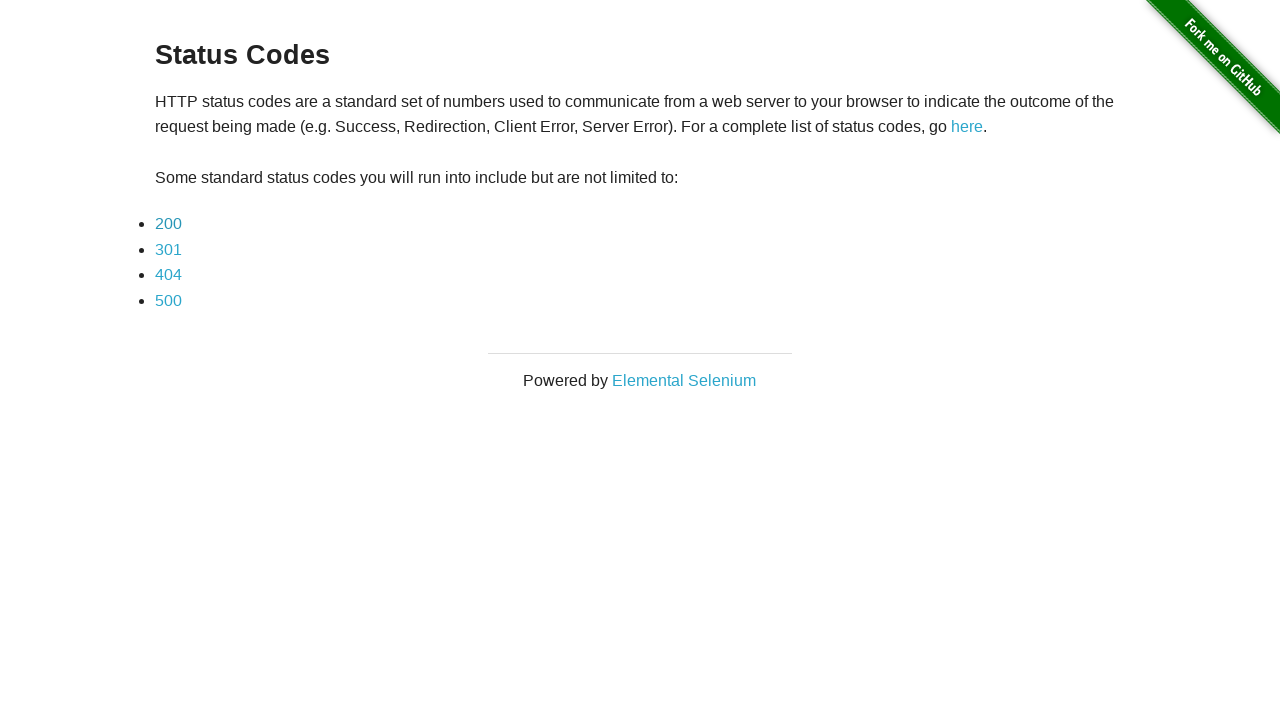

Verified page is ready with list container loaded
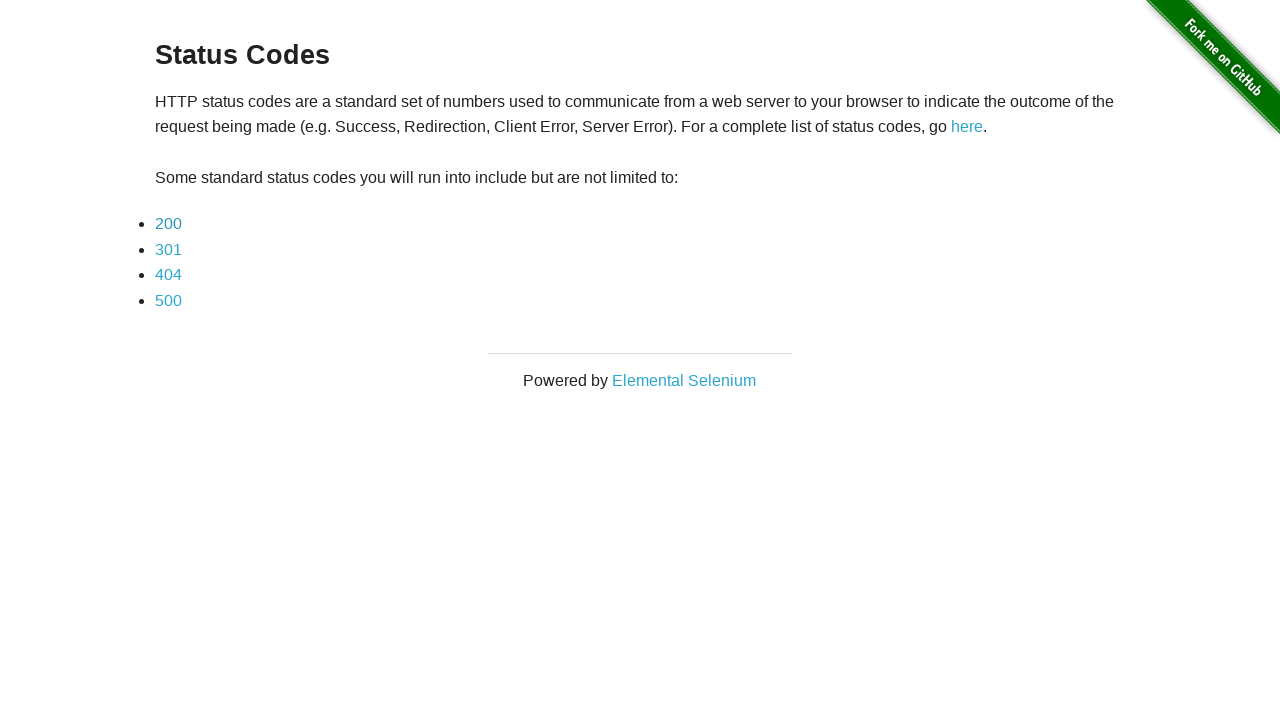

Retrieved link element 2 of 4
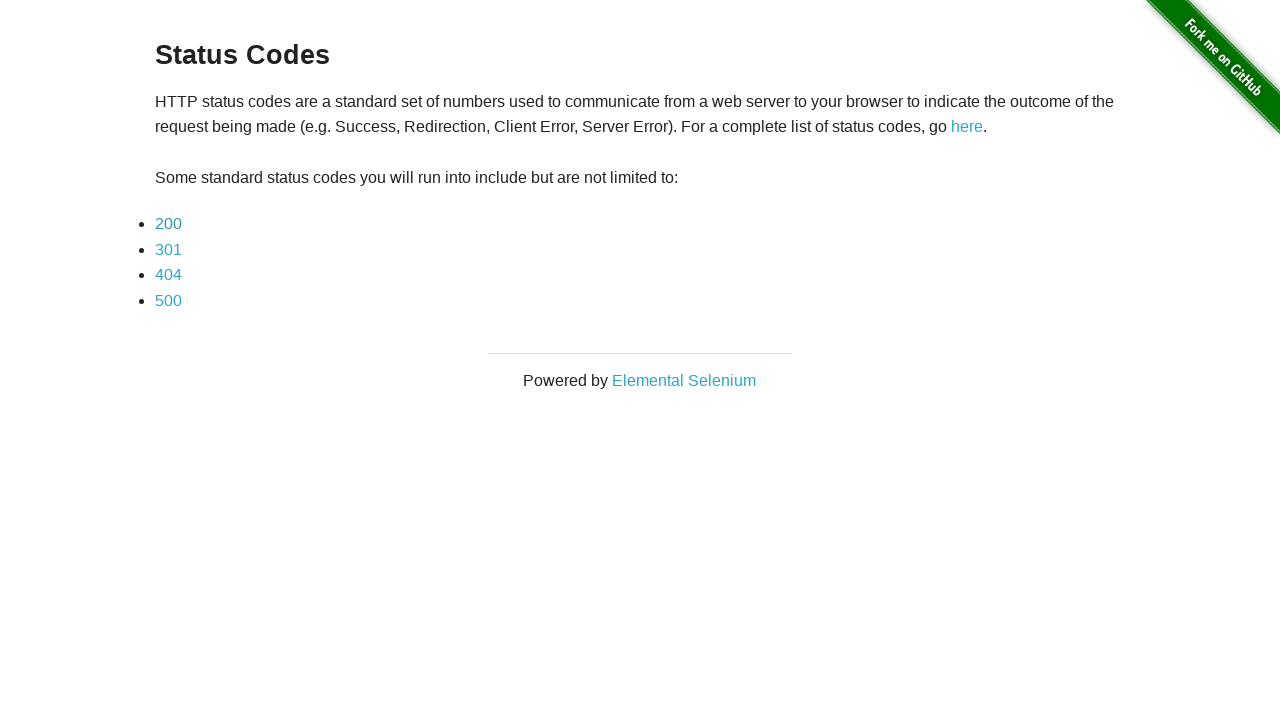

Got link text: 301
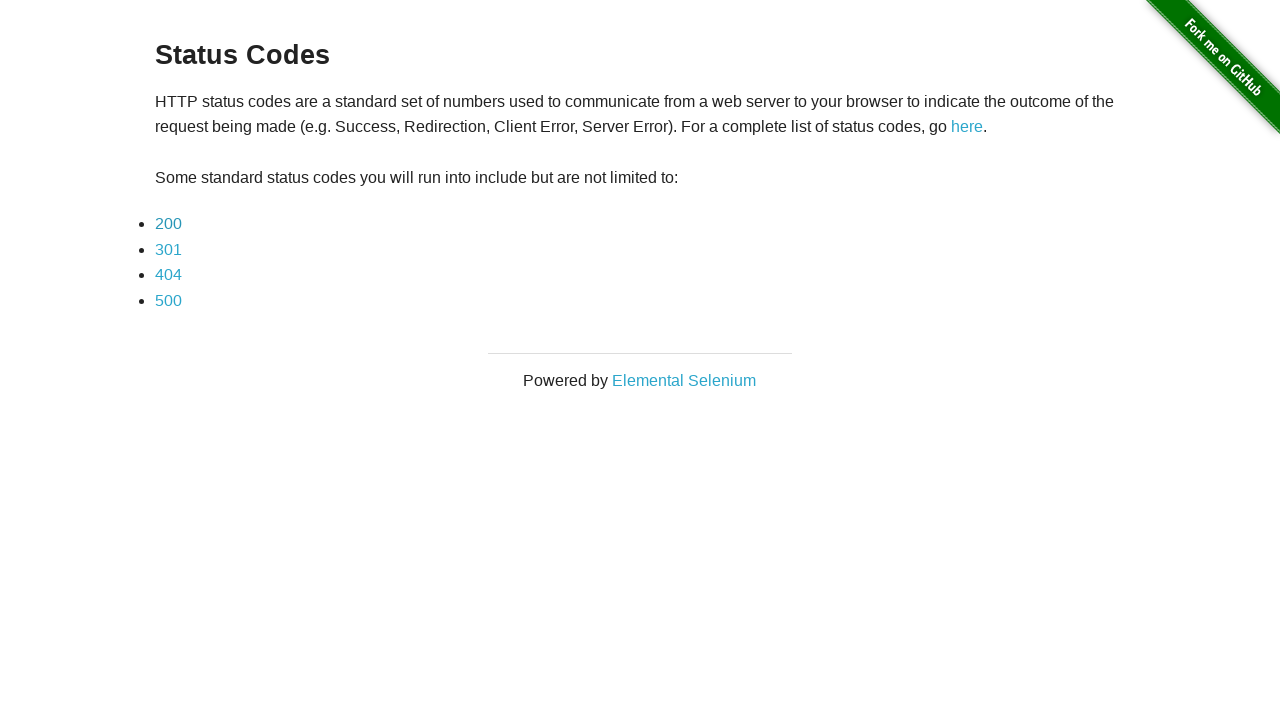

Got link href: status_codes/301
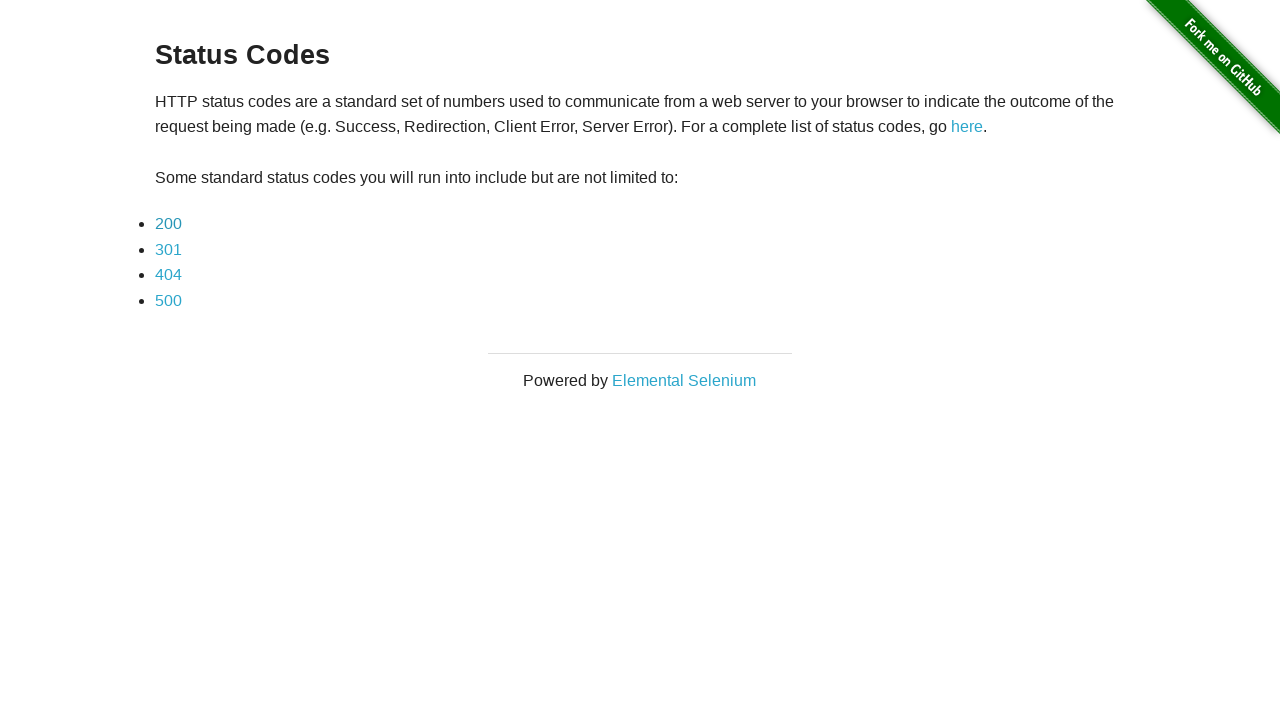

Clicked status code link: 301 at (168, 249) on ul >> li a >> nth=1
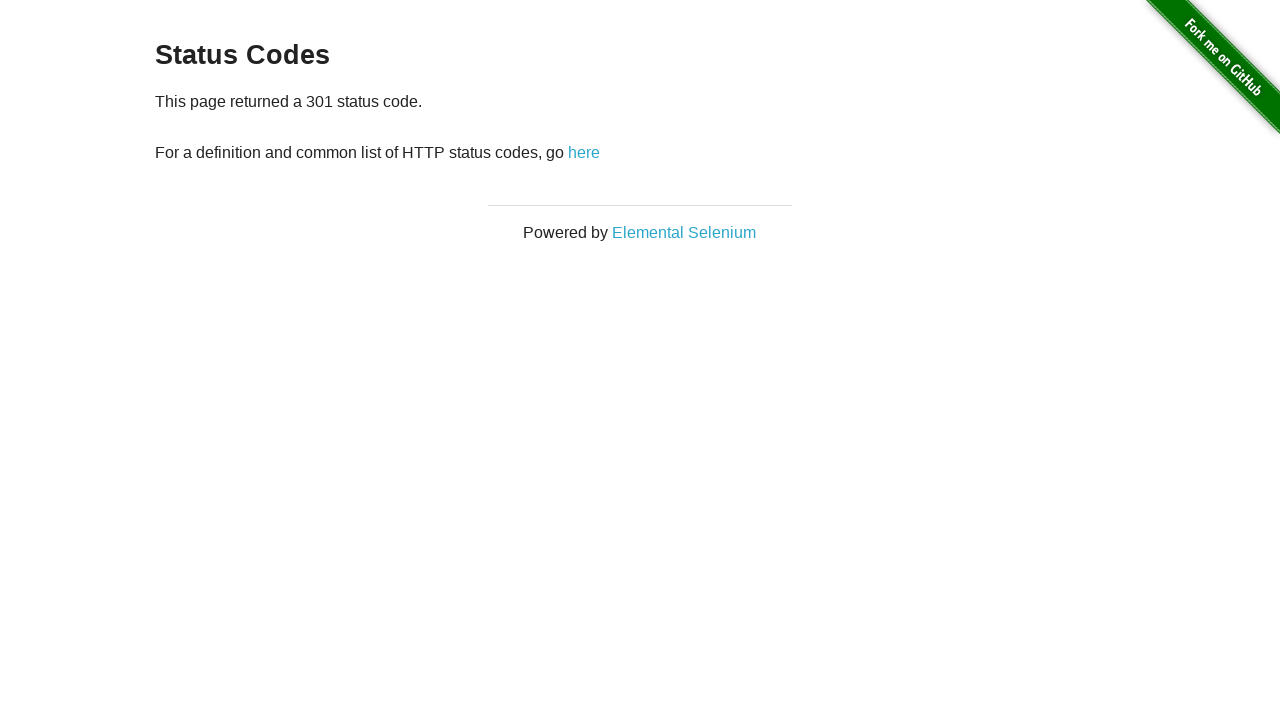

Navigated back from status code 301
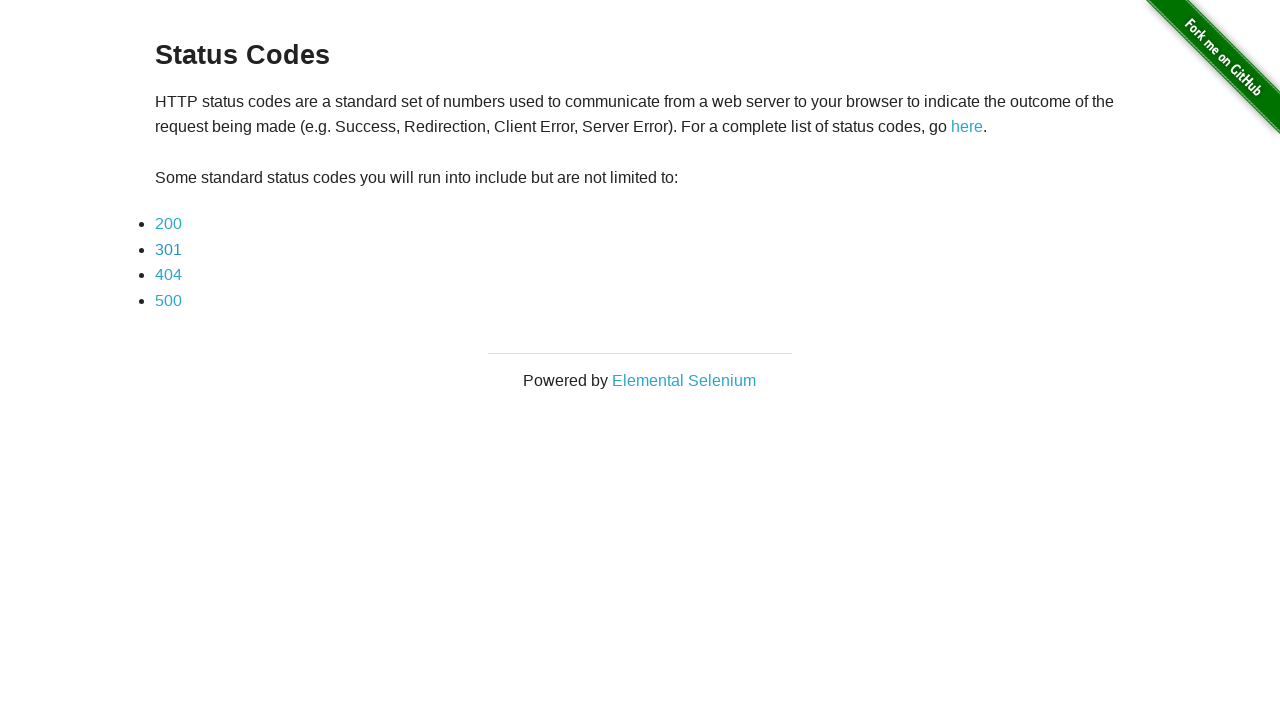

Verified page is ready with list container loaded
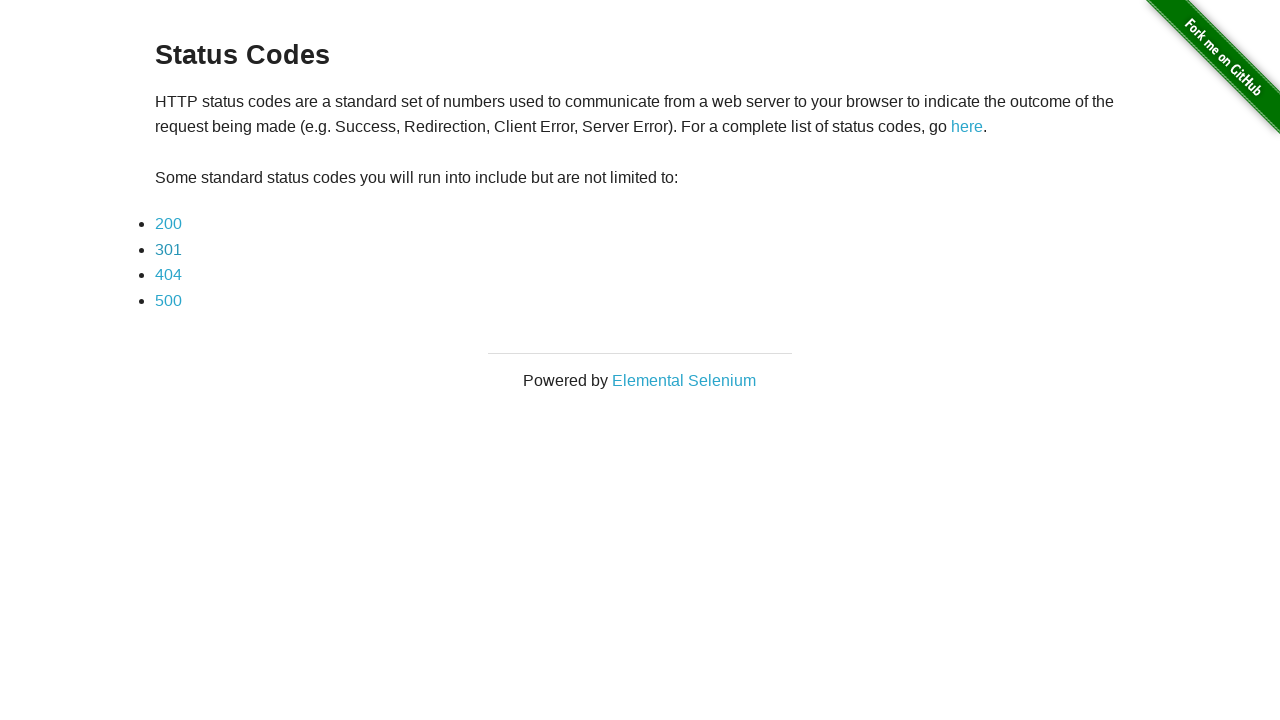

Retrieved link element 3 of 4
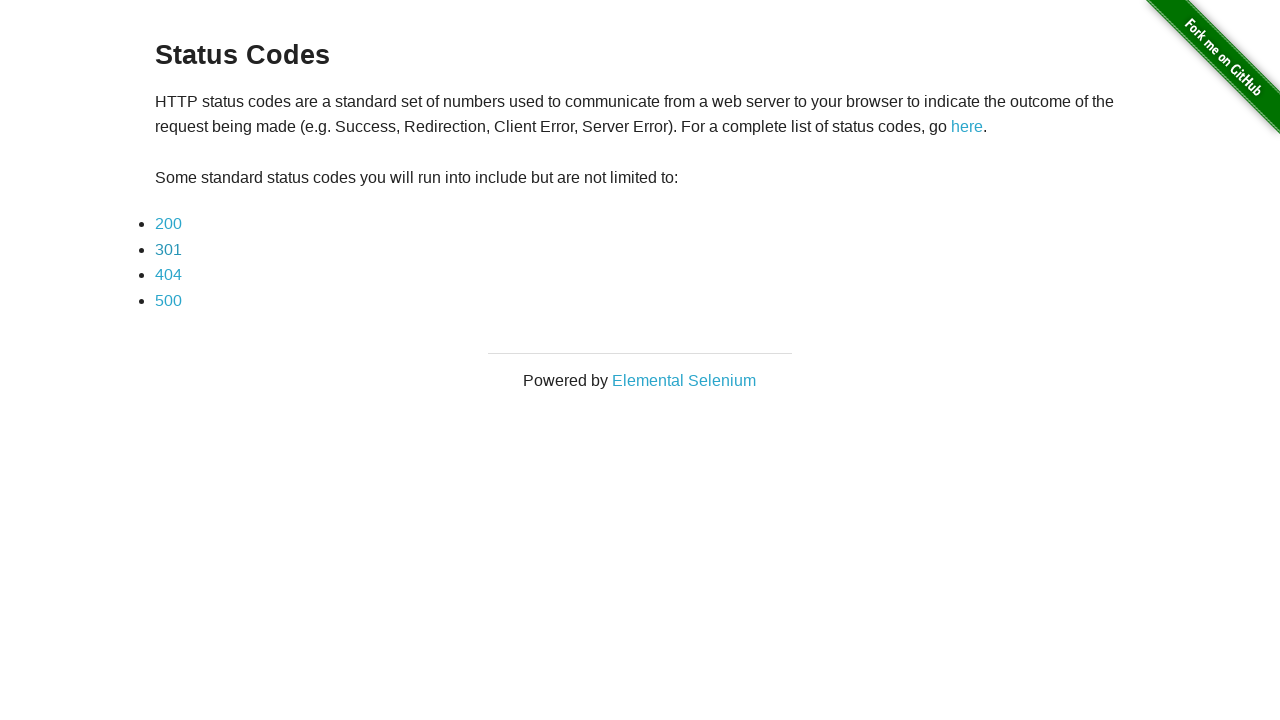

Got link text: 404
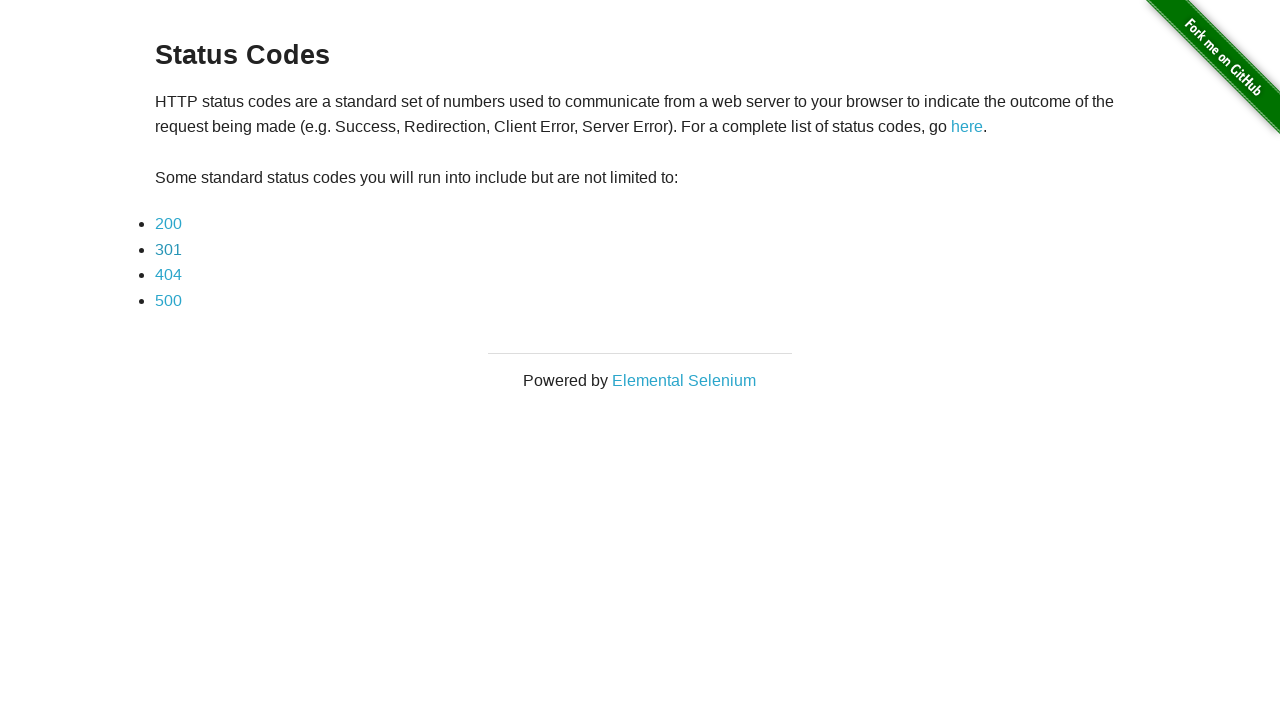

Got link href: status_codes/404
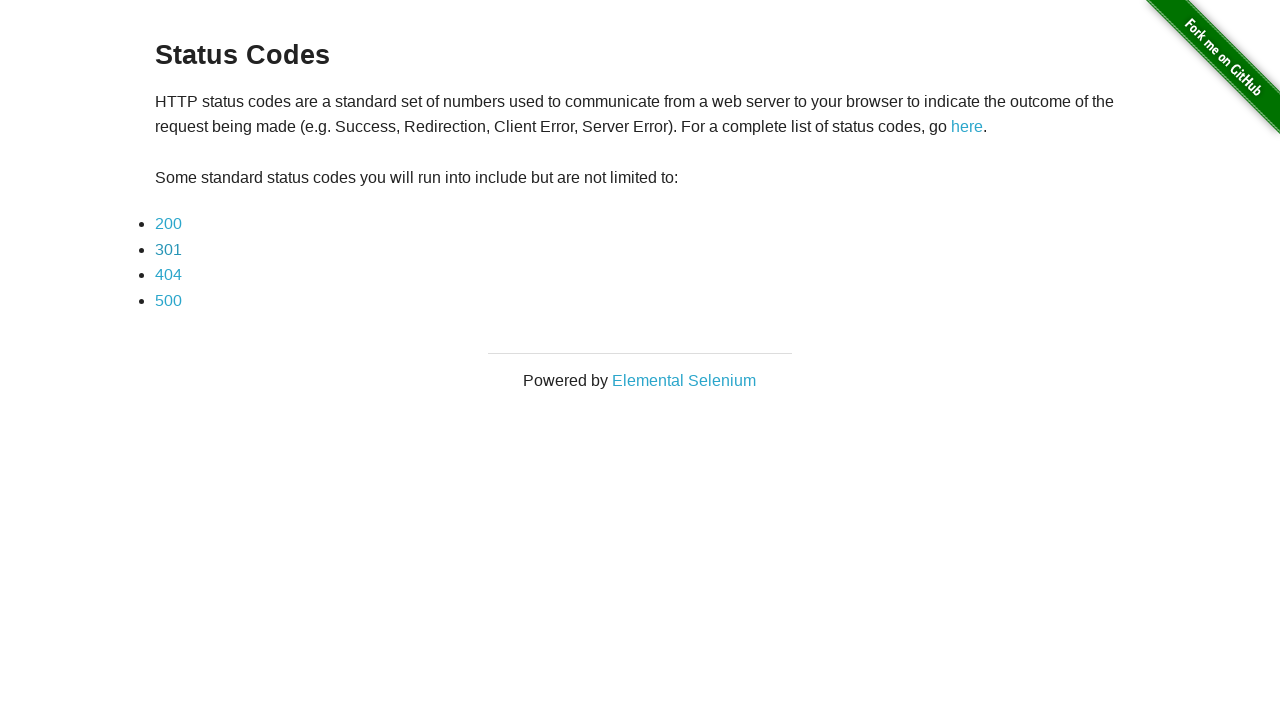

Clicked status code link: 404 at (168, 275) on ul >> li a >> nth=2
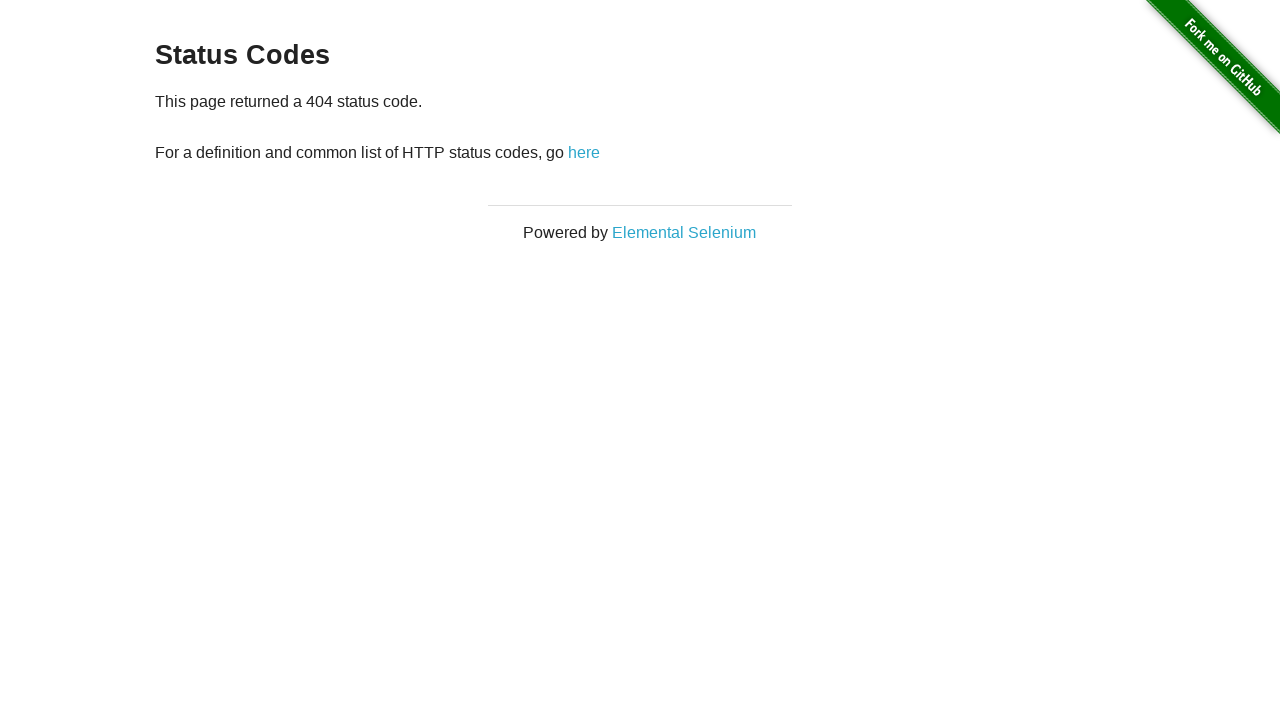

Navigated back from status code 404
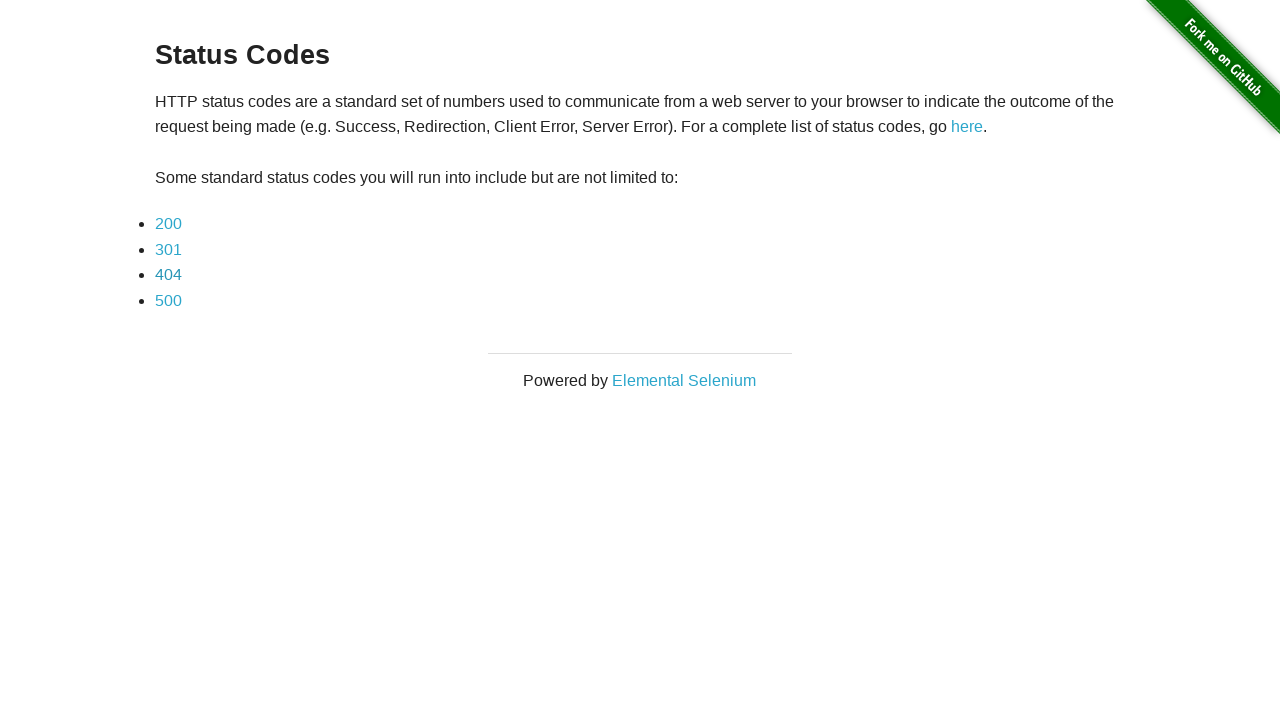

Verified page is ready with list container loaded
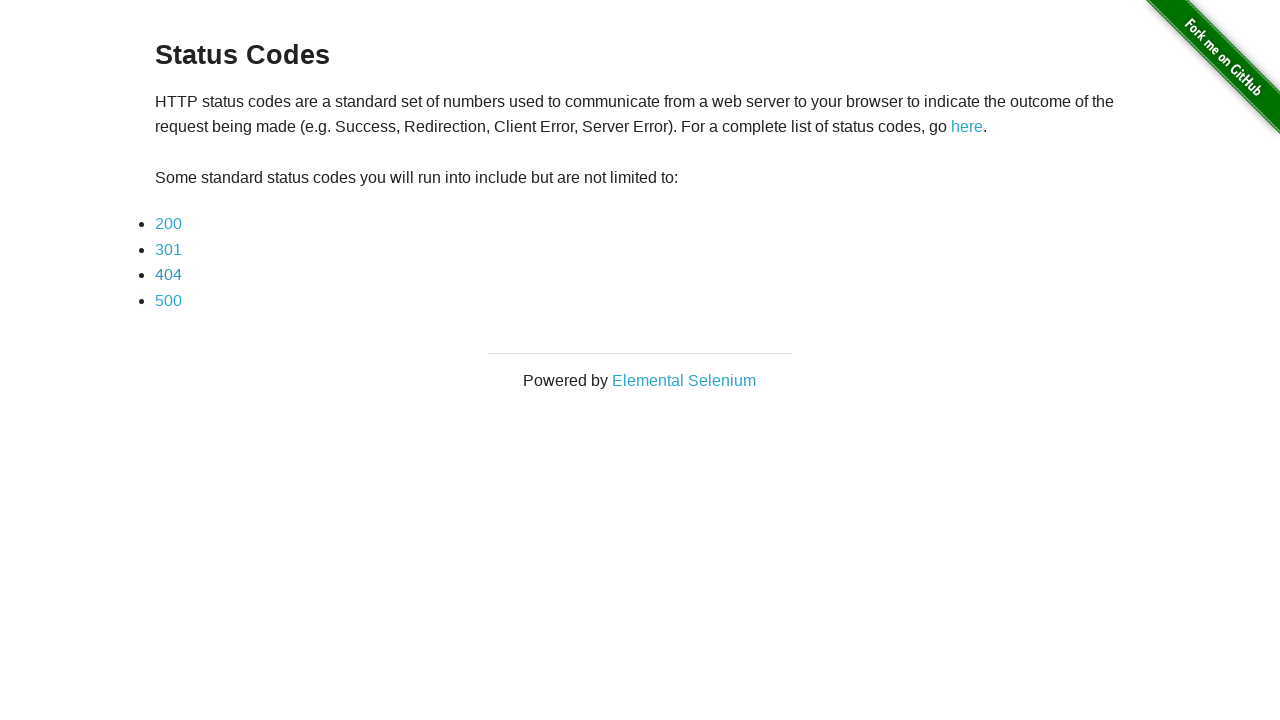

Retrieved link element 4 of 4
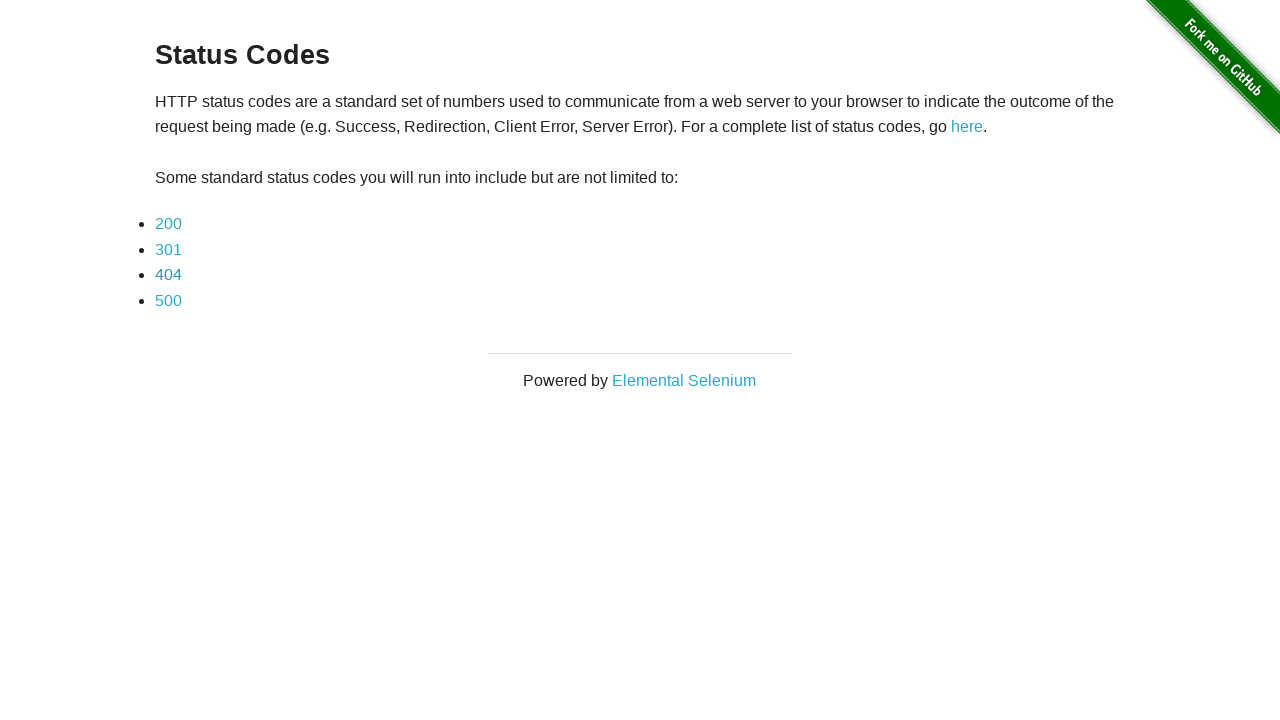

Got link text: 500
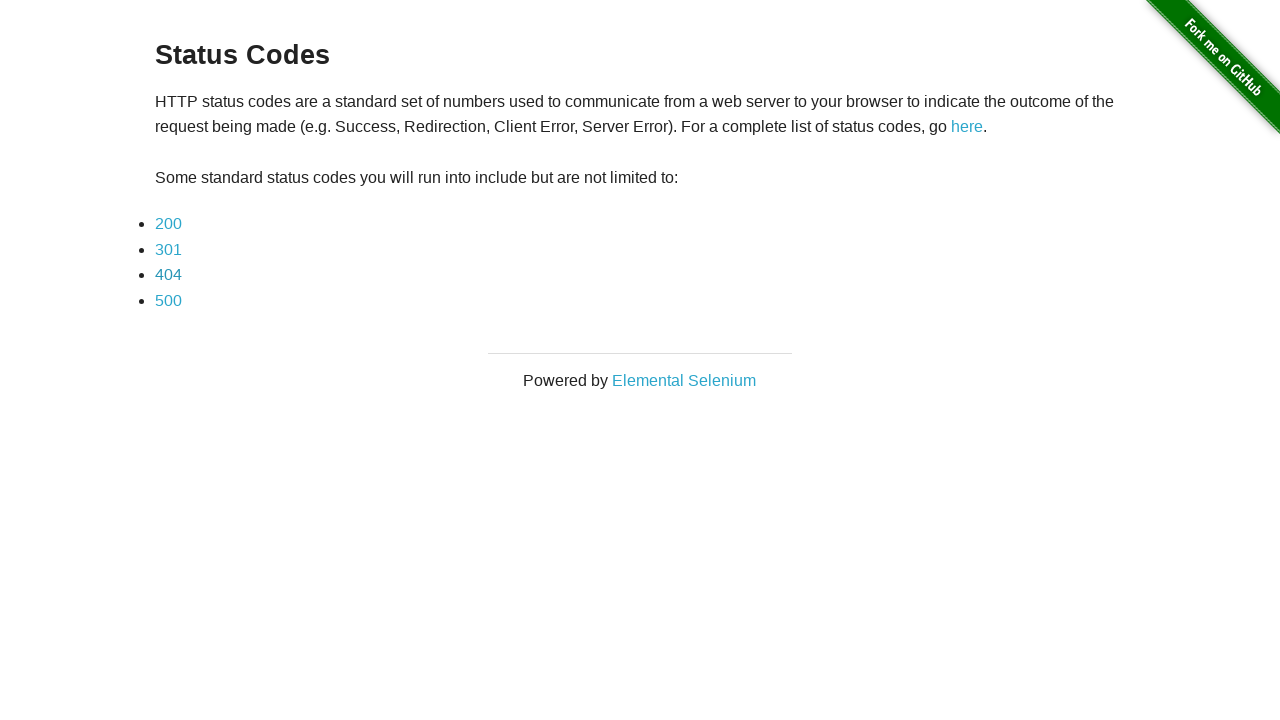

Got link href: status_codes/500
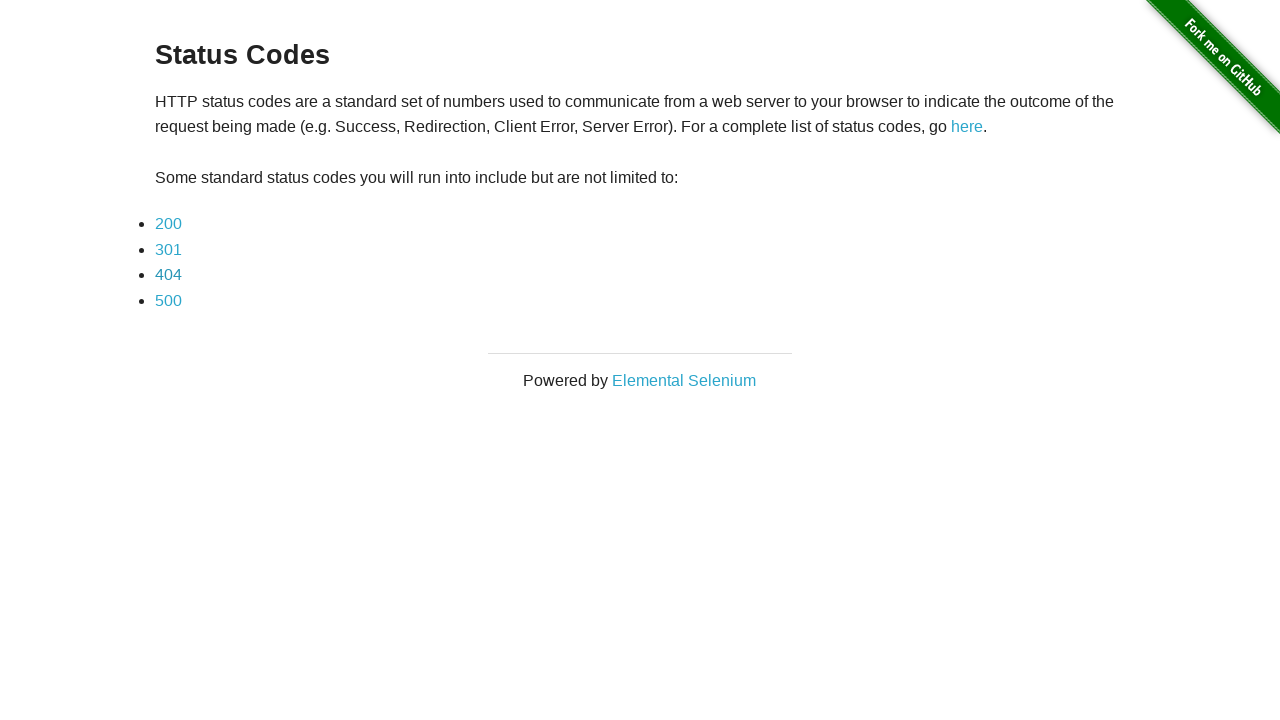

Clicked status code link: 500 at (168, 300) on ul >> li a >> nth=3
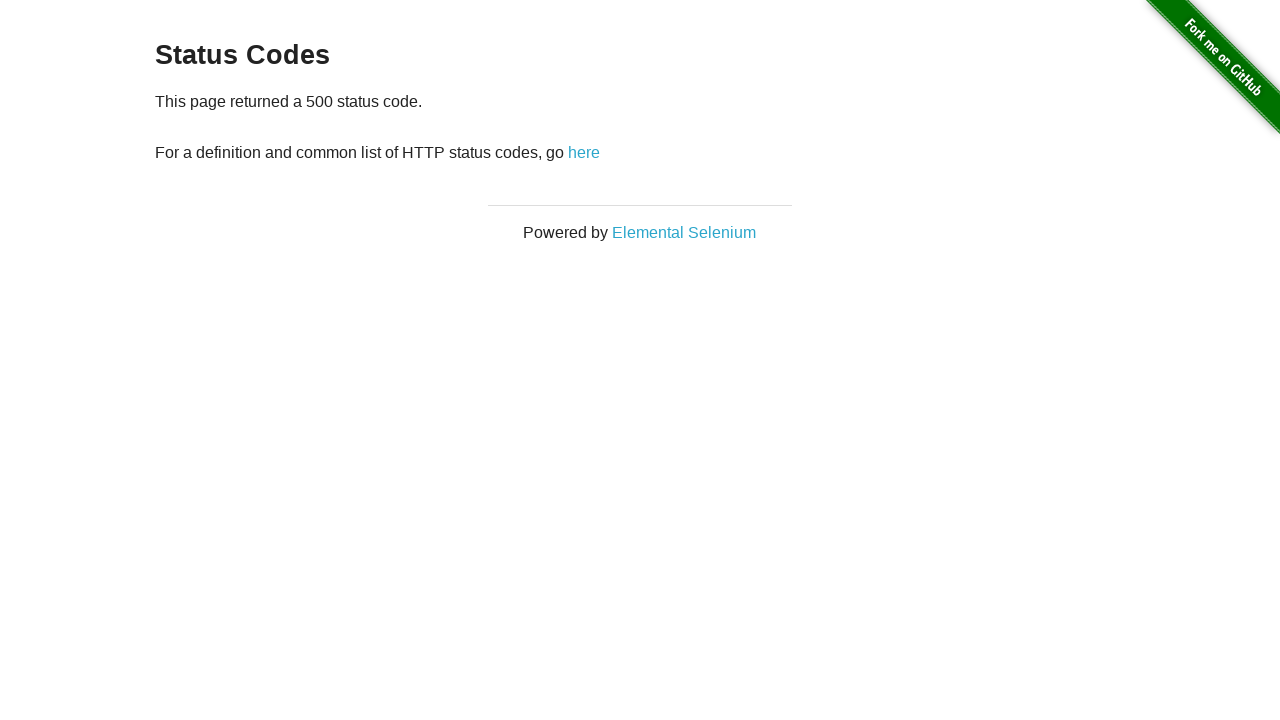

Navigated back from status code 500
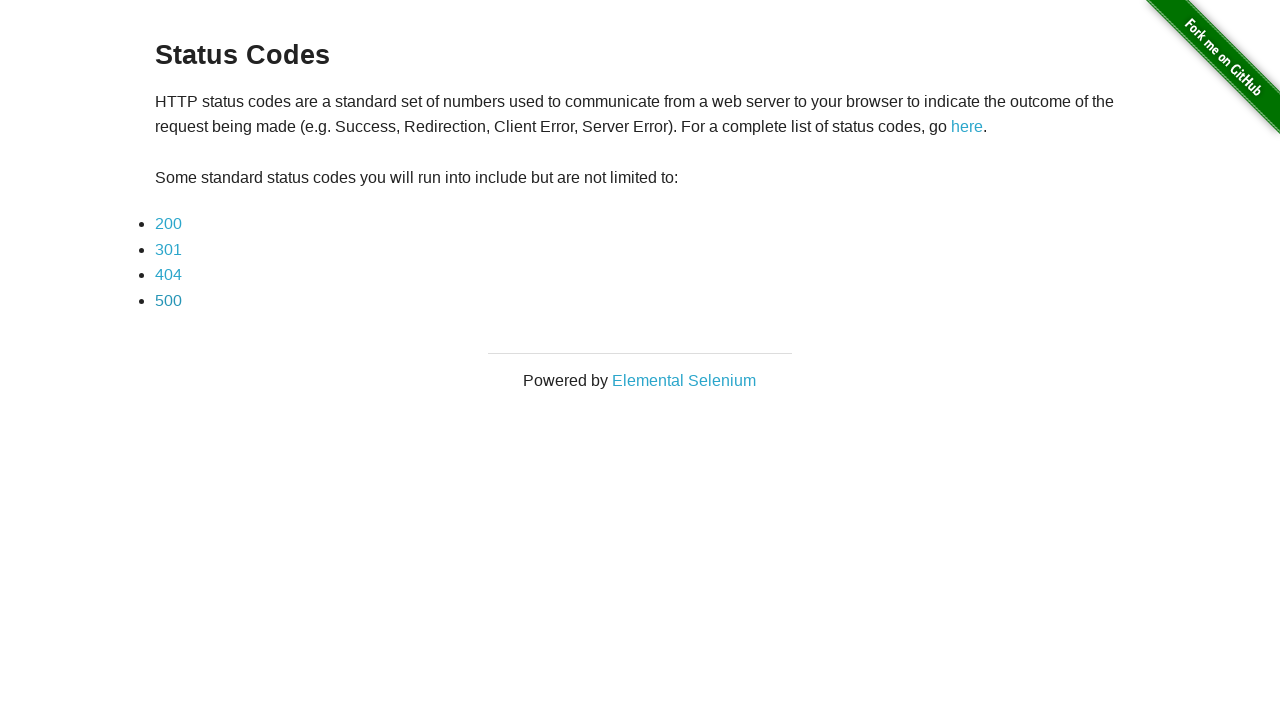

Verified page is ready with list container loaded
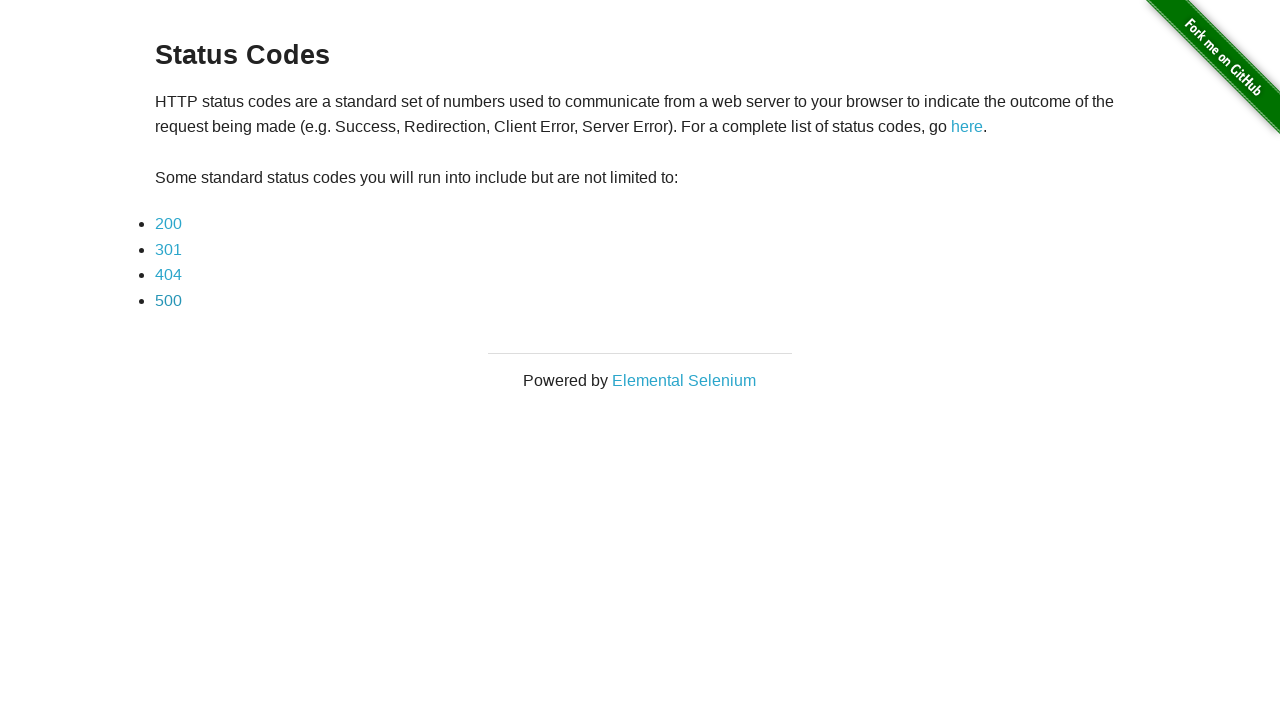

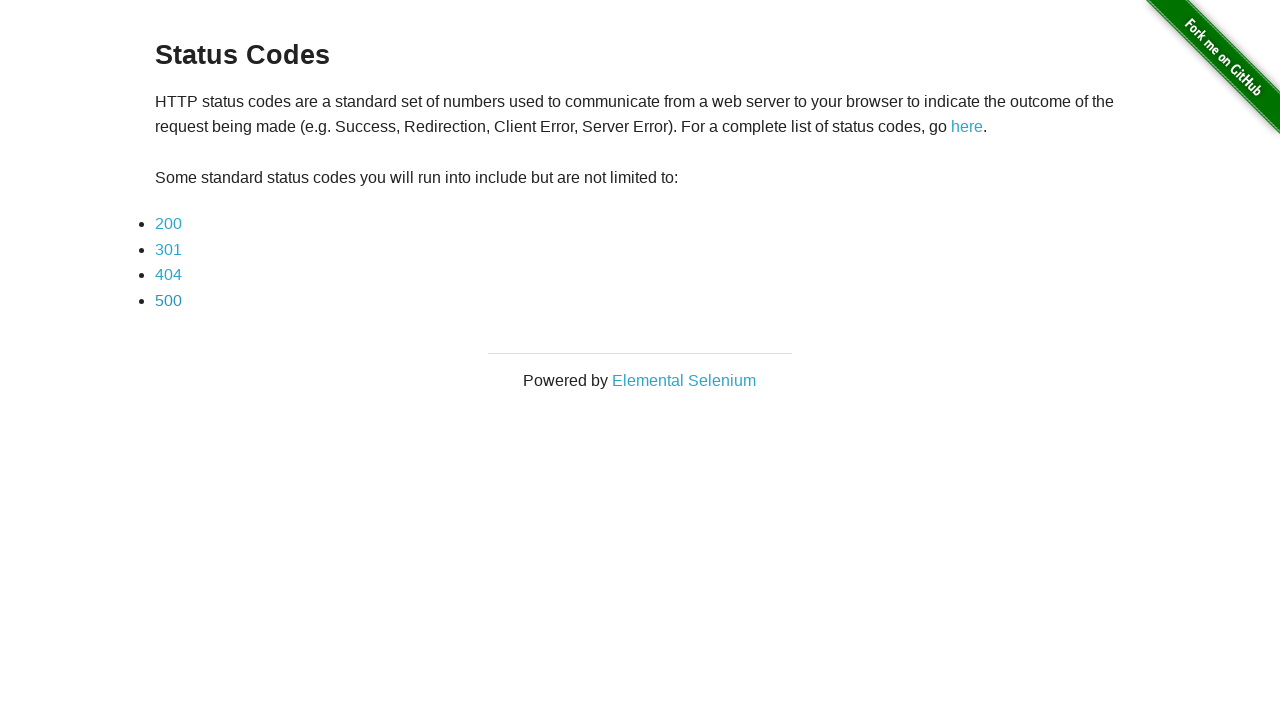